Navigates to United Airlines flight search results page for a one-way trip from Chicago (ORD) to New York (LGA) and waits for flight results to load.

Starting URL: https://www.united.com/en/us/fsr/choose-flights?f=ORD&t=LGA&d=2024-09-15&tt=1&at=1&sc=7&px=1&taxng=1&newHP=True&clm=7&st=bestmatches&fareWheel=False

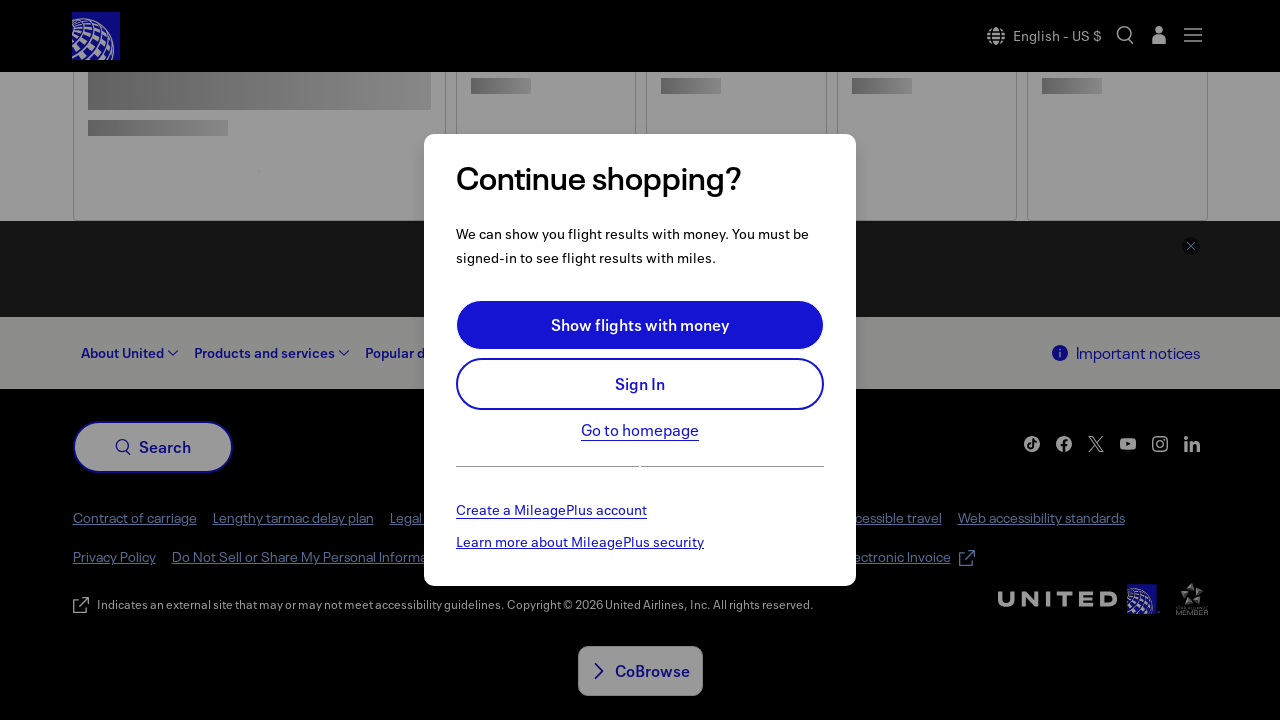

Waited for network to be idle after navigating to United Airlines flight search results page
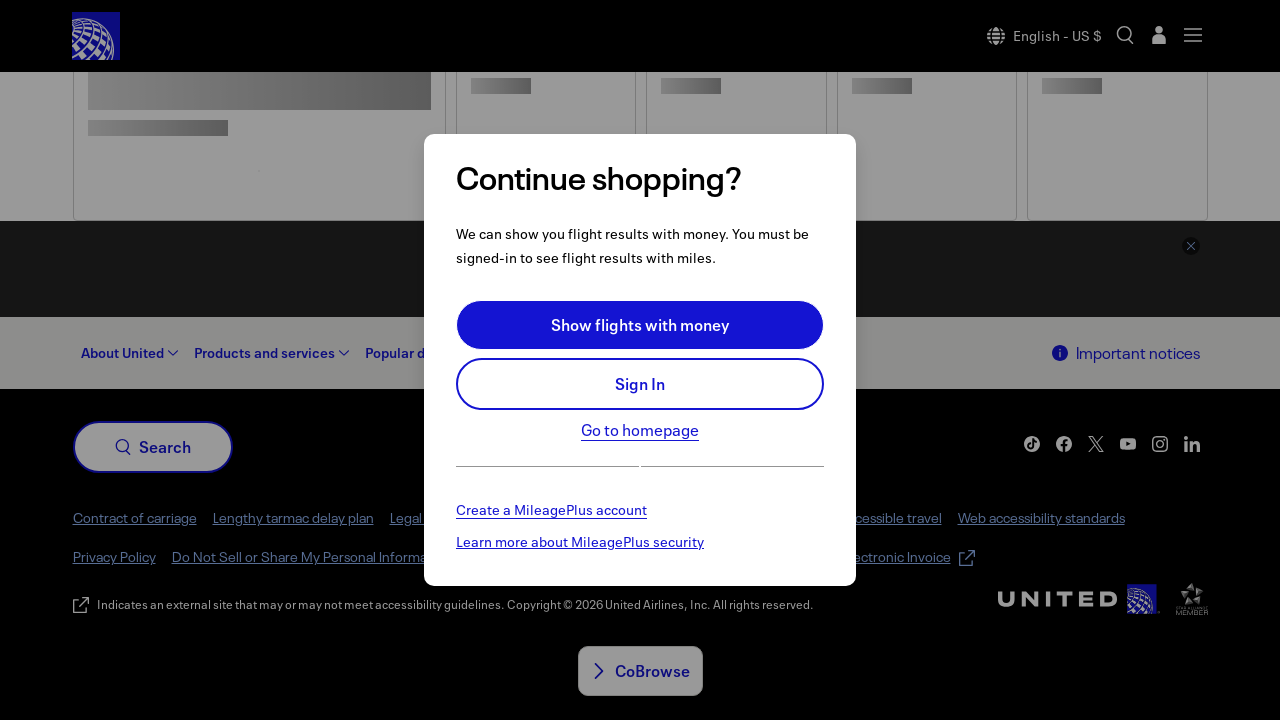

Flight results loaded and became visible on the page for ORD to LGA one-way trip on 2024-09-15
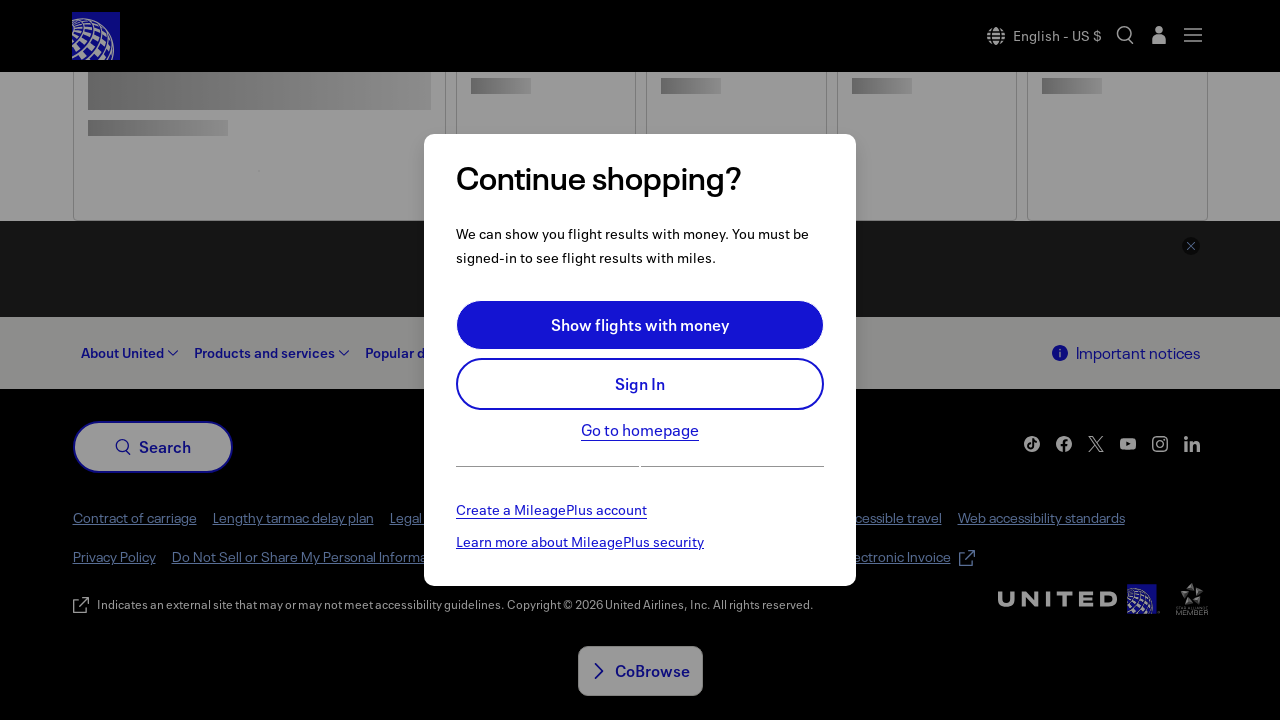

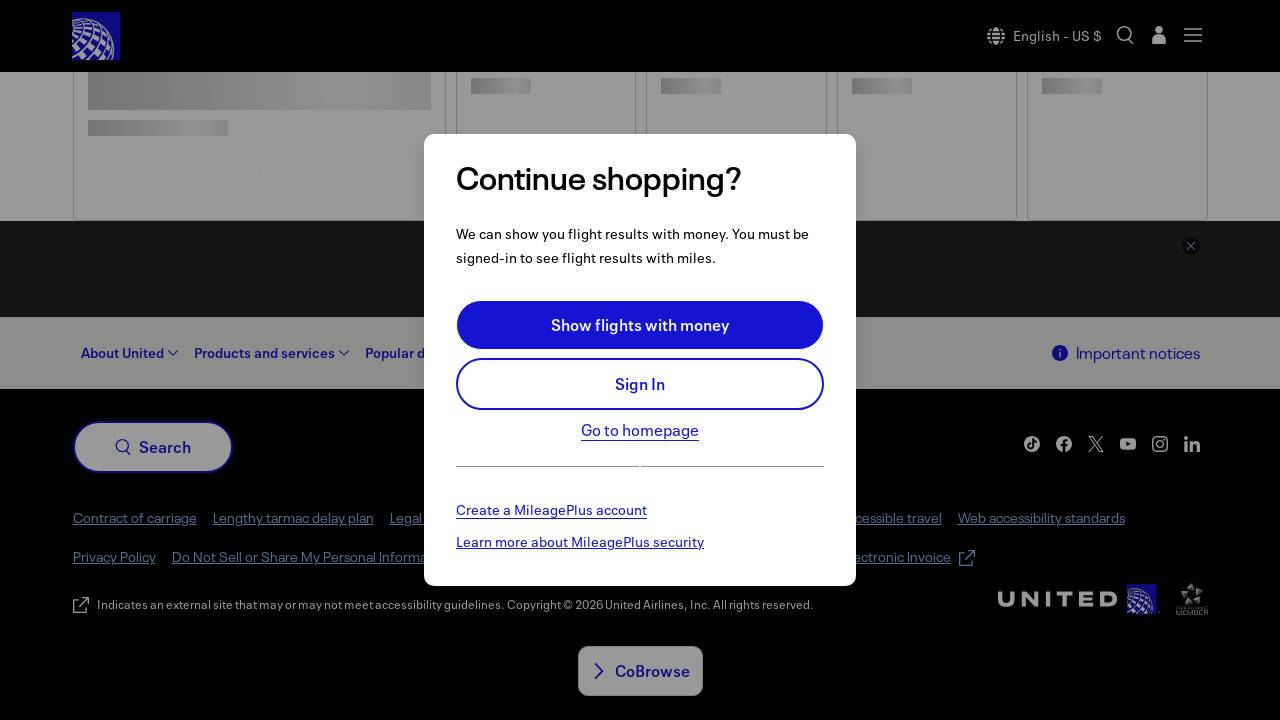